Tests drag and drop functionality by dragging an element from source to target location

Starting URL: https://jqueryui.com/droppable/

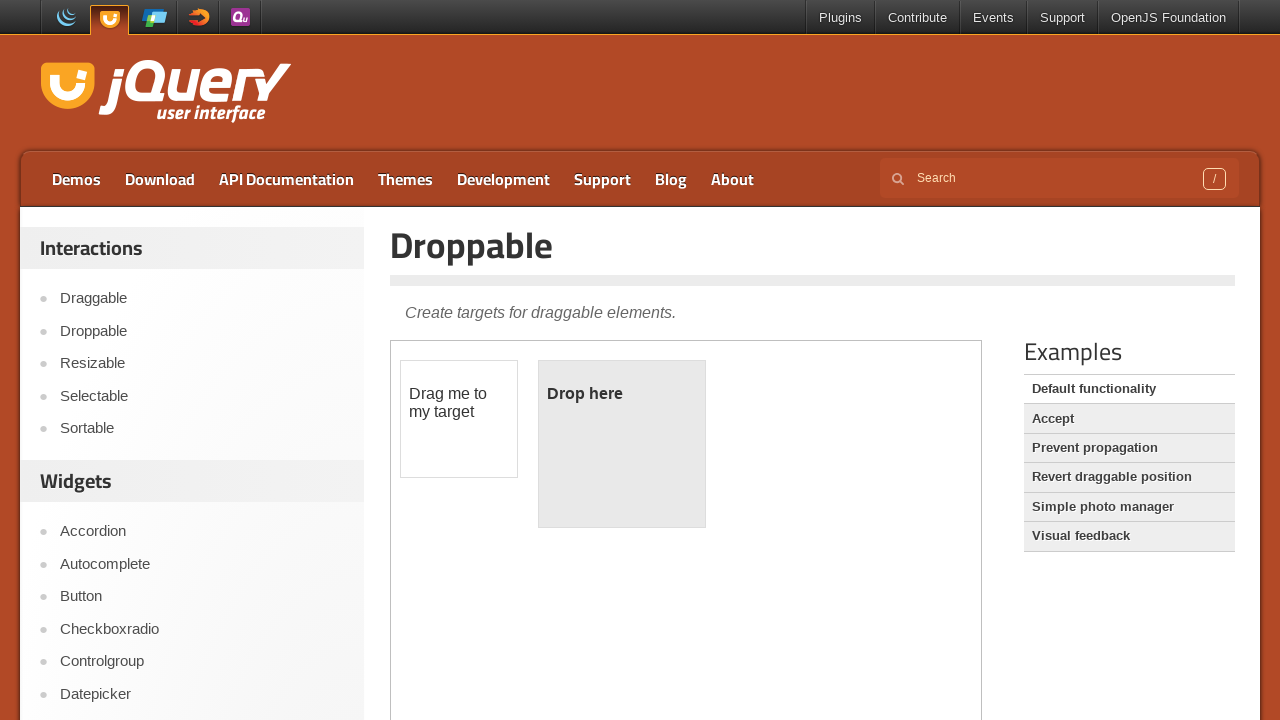

Located iframe containing drag and drop demo
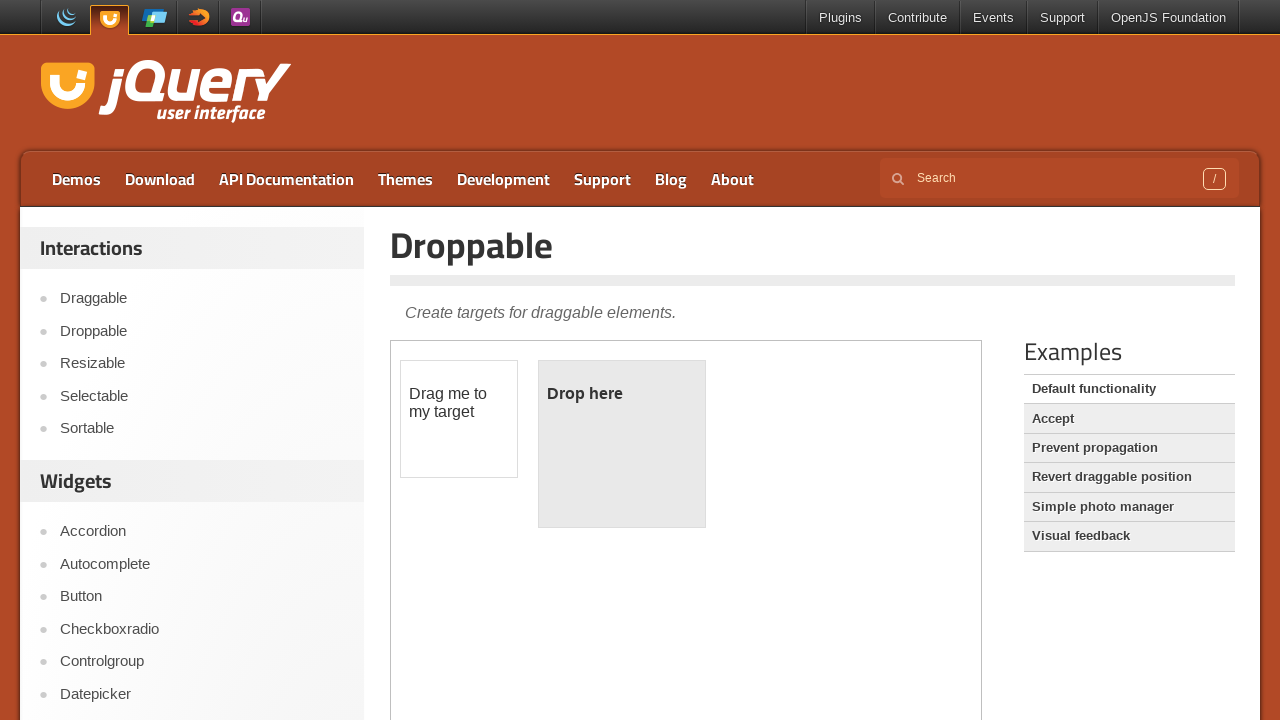

Located draggable source element
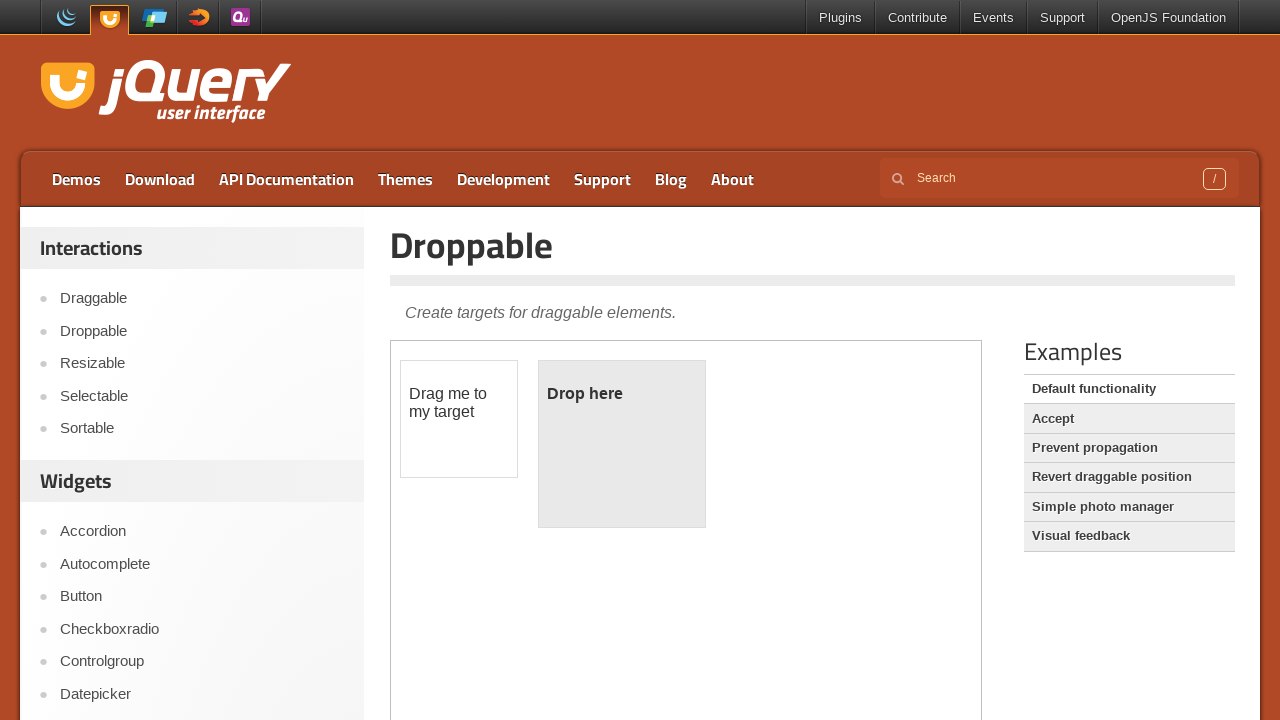

Located droppable target element
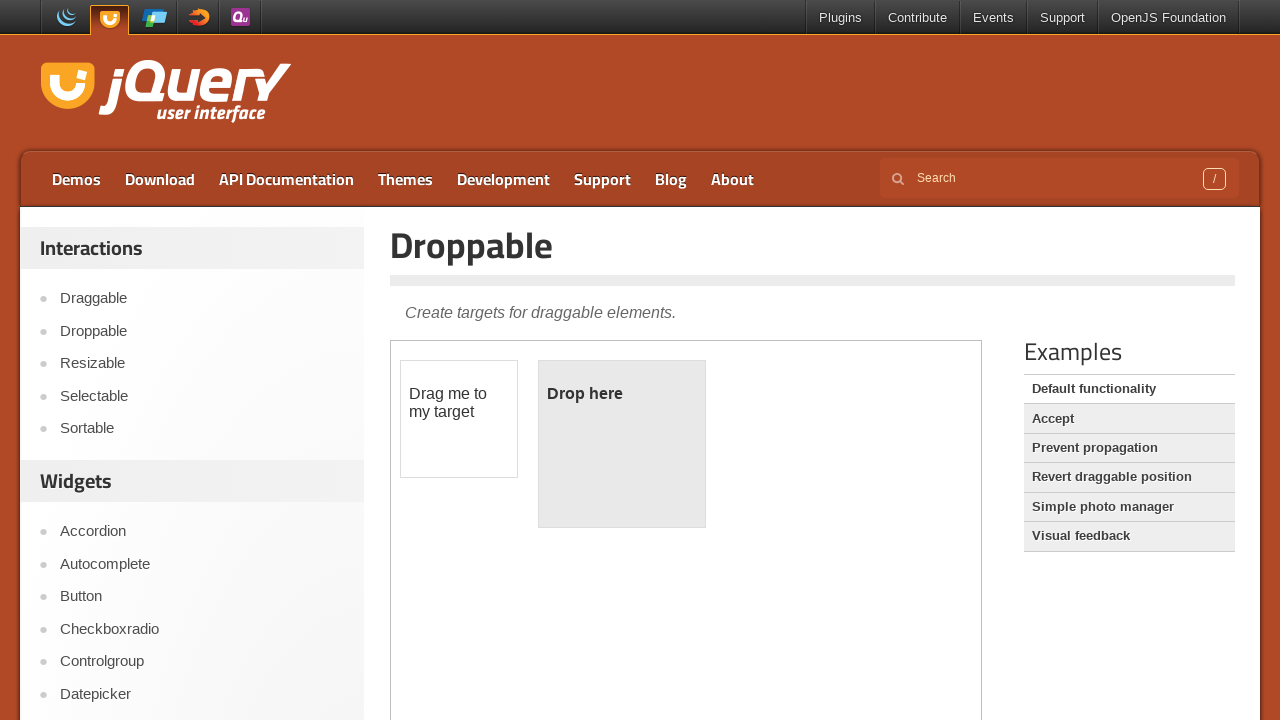

Dragged source element to target element at (622, 444)
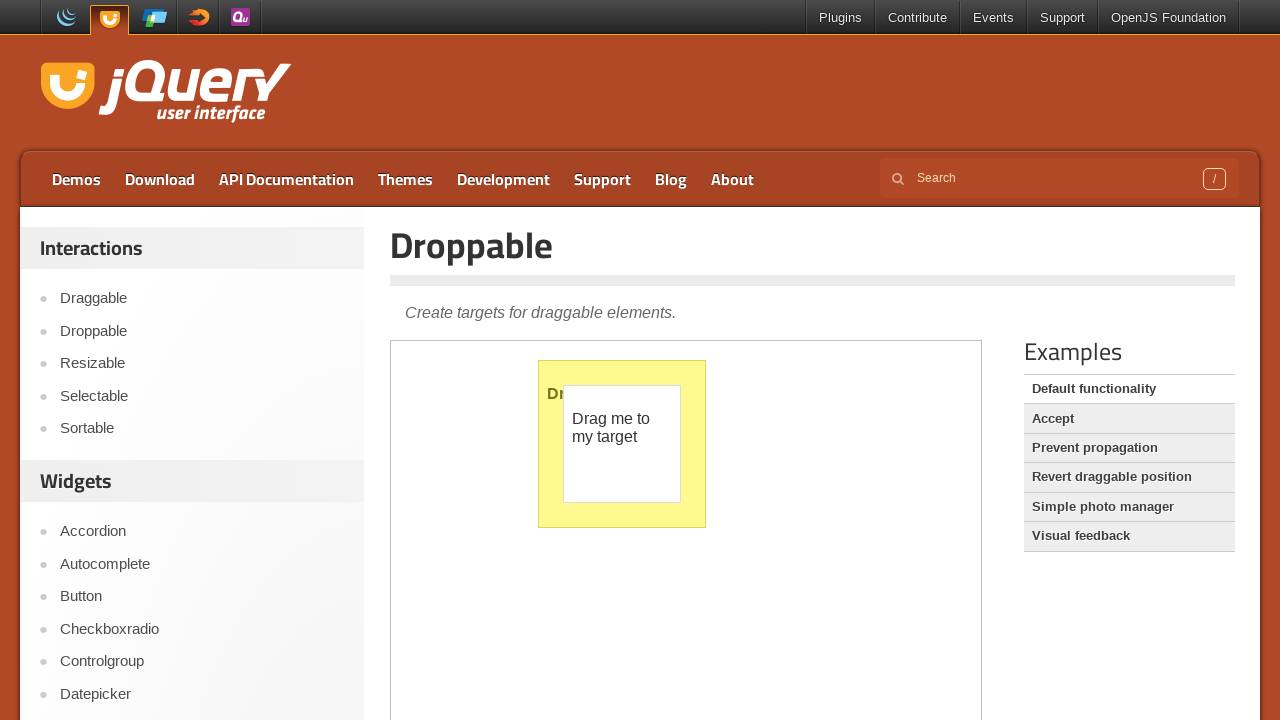

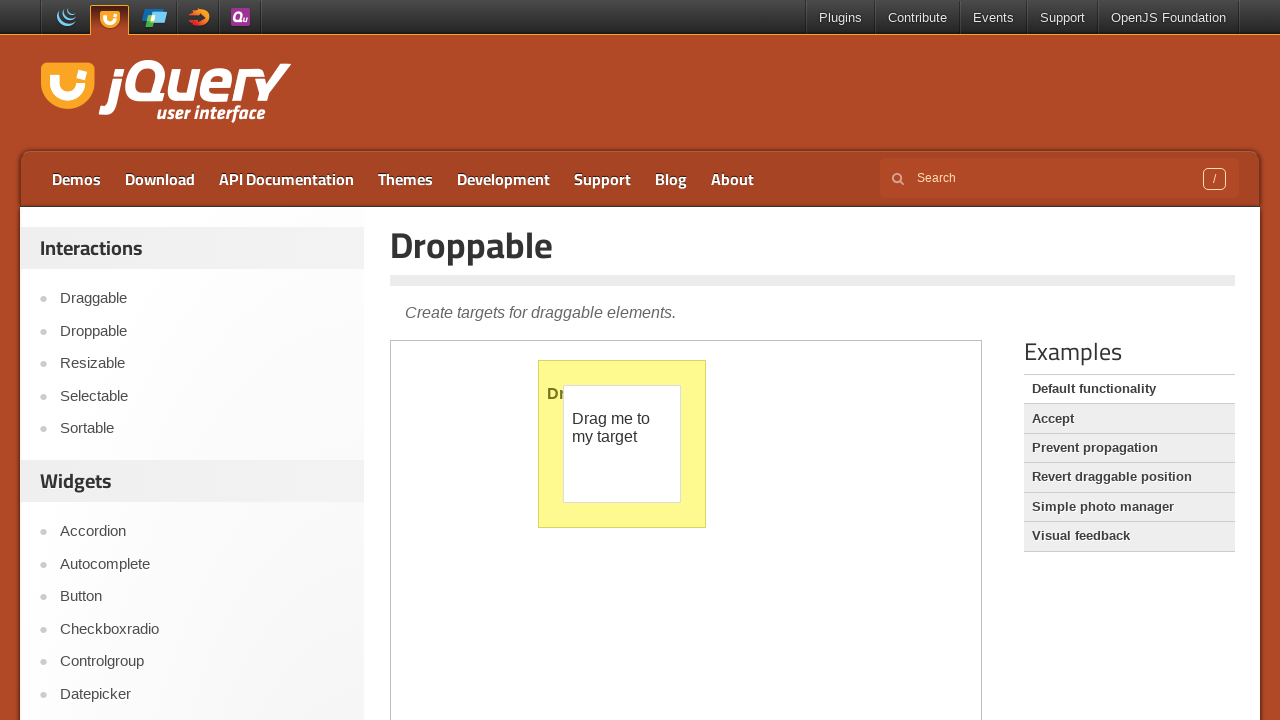